Tests mouse hover actions by scrolling to an element and performing hover and right-click actions

Starting URL: https://rahulshettyacademy.com/AutomationPractice/

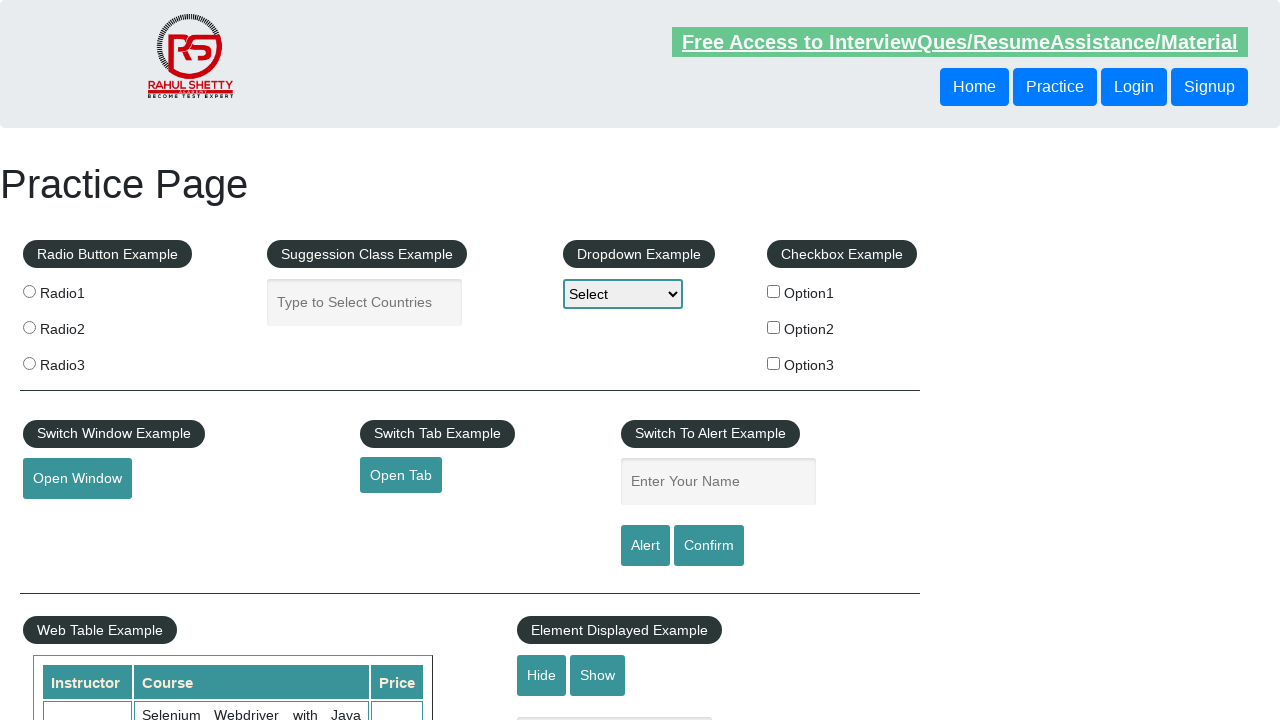

Scrolled down the page by 900 pixels
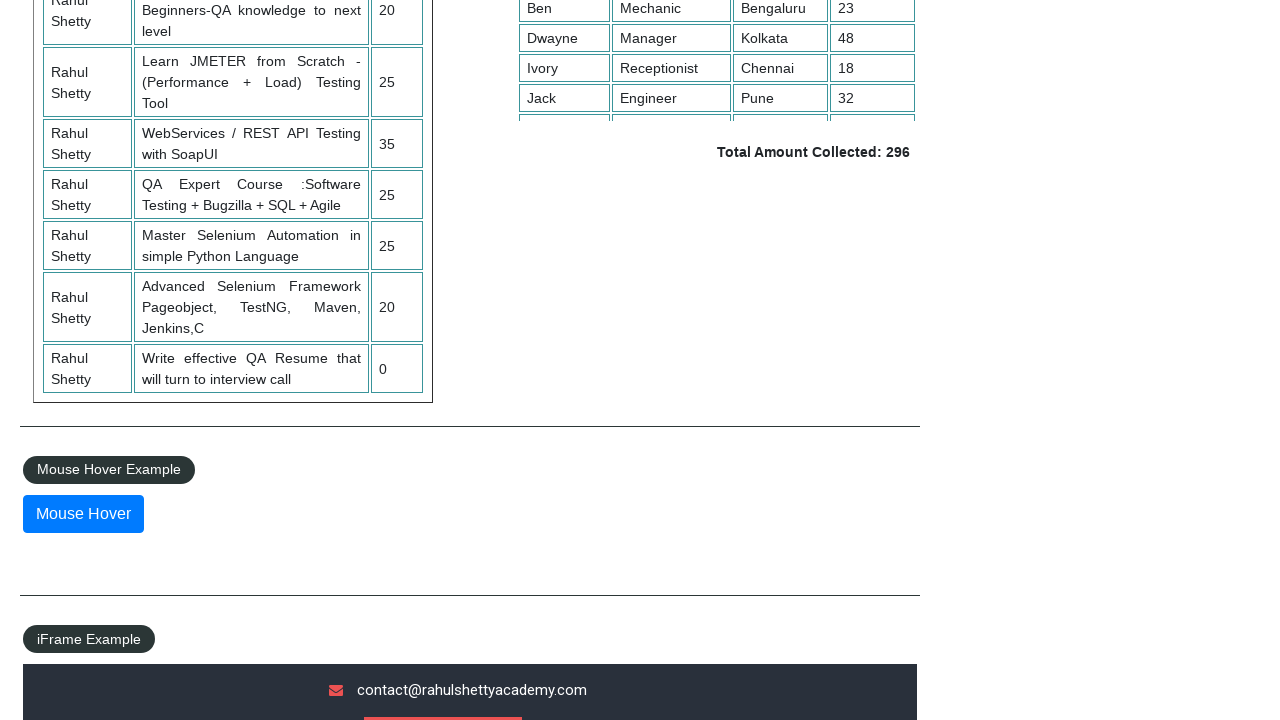

Waited for scroll animation to complete
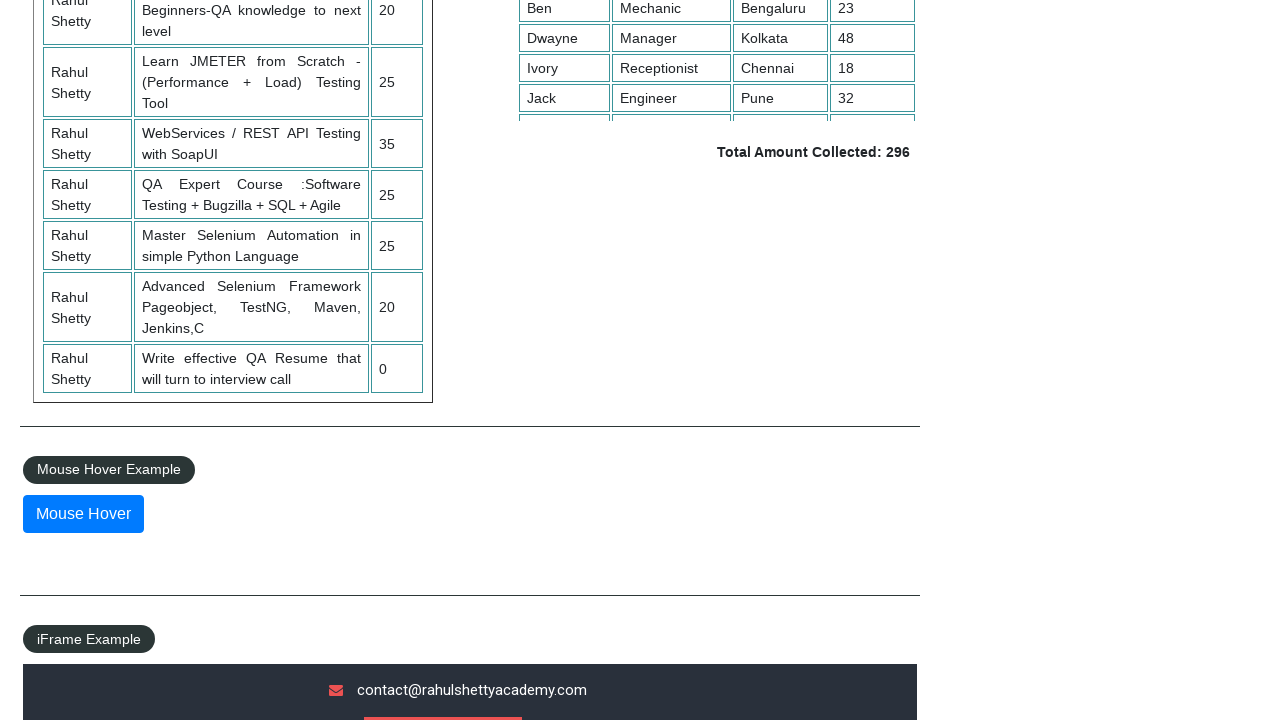

Hovered over the mouse hover element at (83, 514) on #mousehover
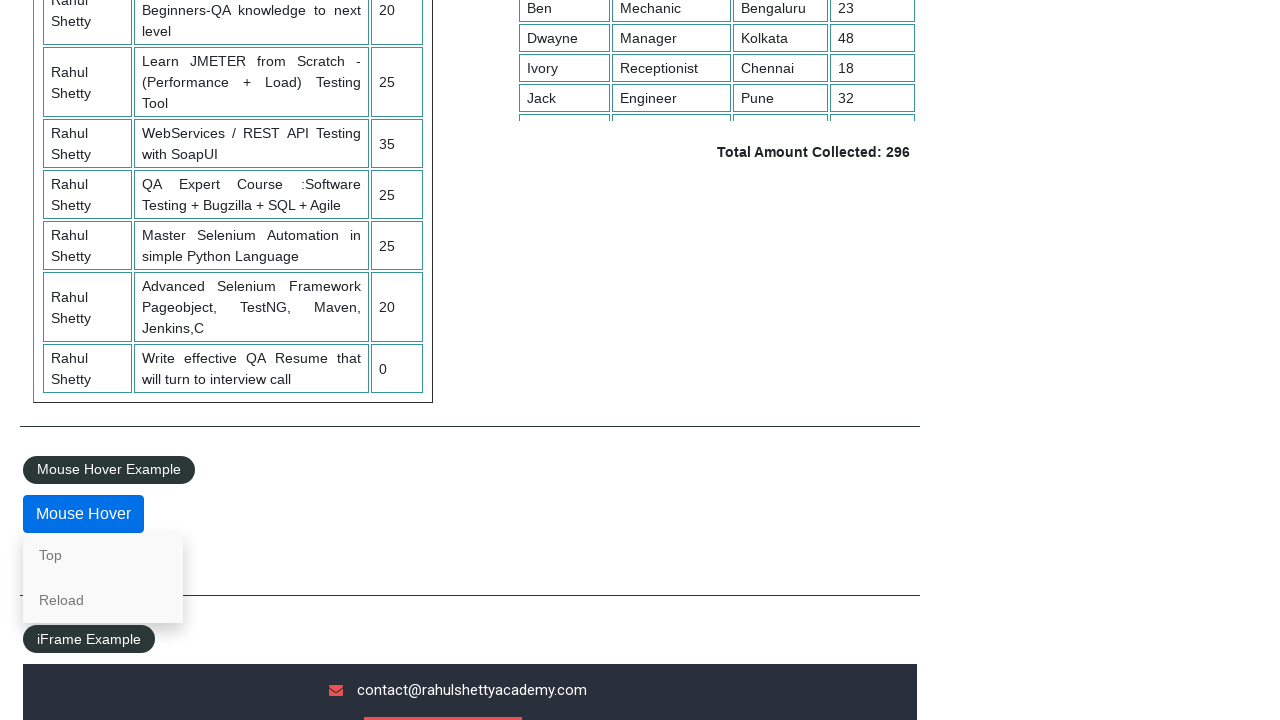

Clicked on 'Top' link that appeared after hovering at (103, 555) on a:has-text('Top')
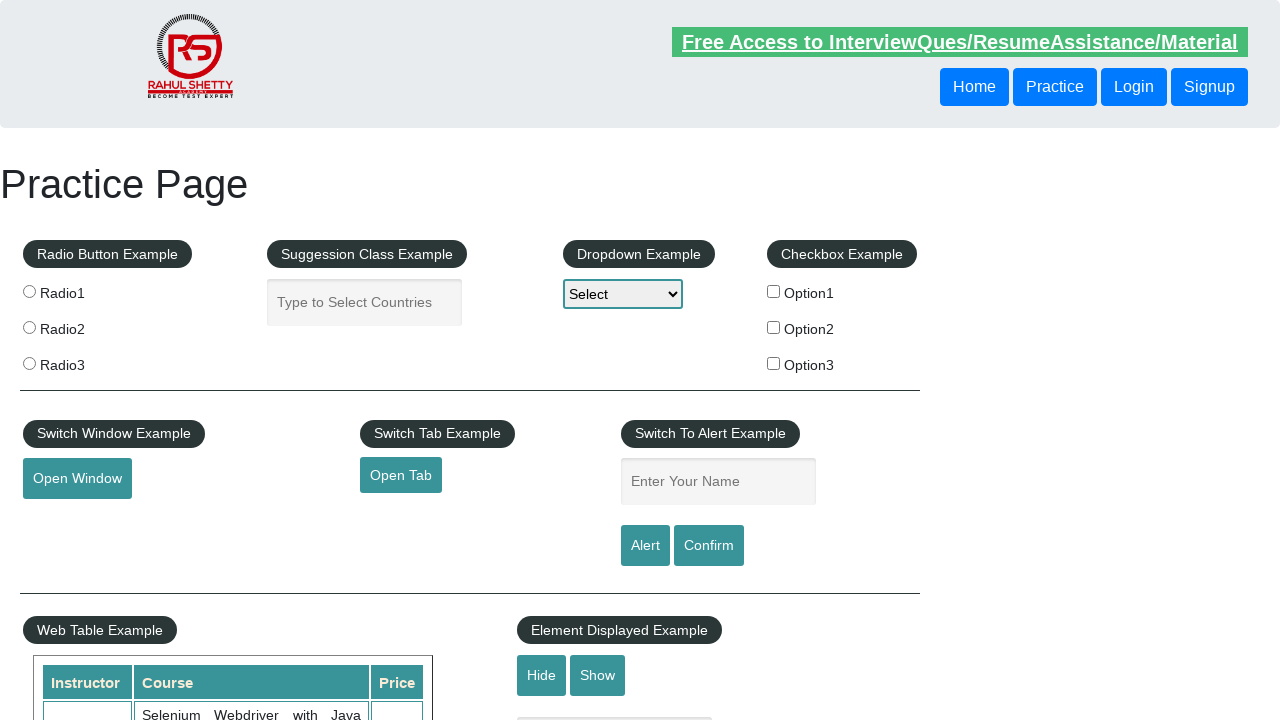

Located Home button element
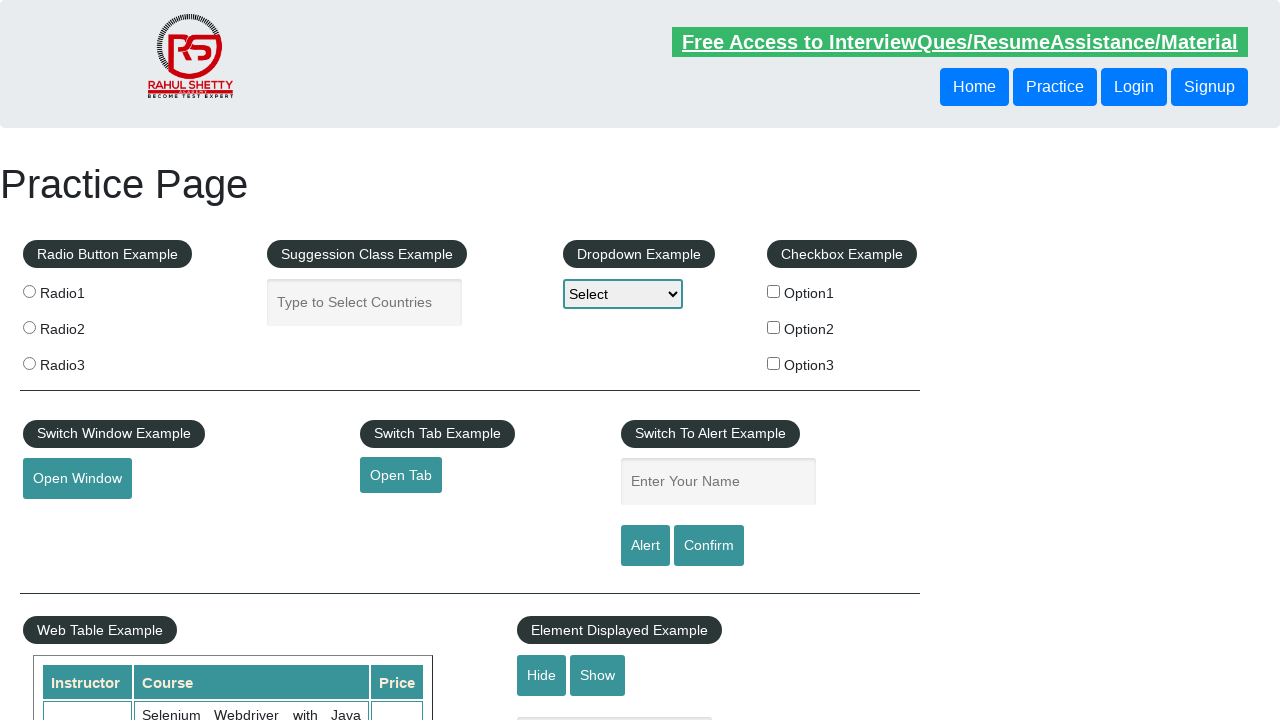

Right-clicked on Home button to open context menu at (974, 87) on button:has-text('Home')
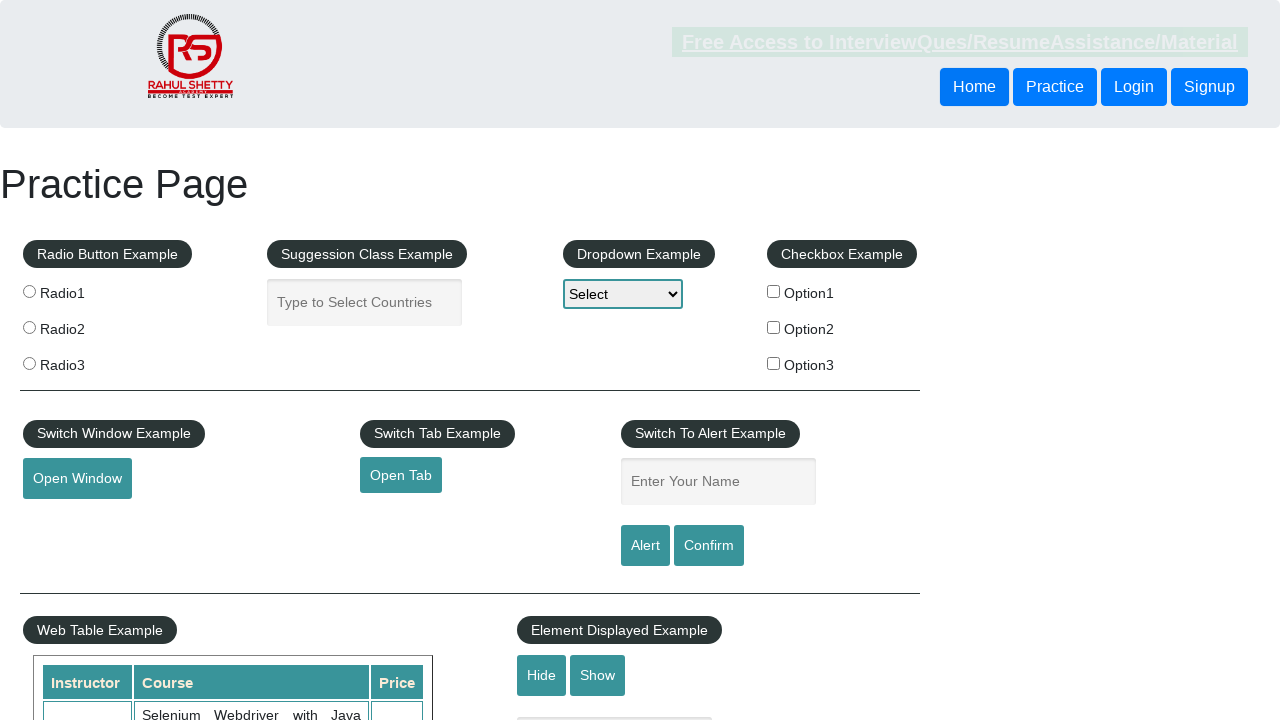

Waited for context menu to appear and stabilize
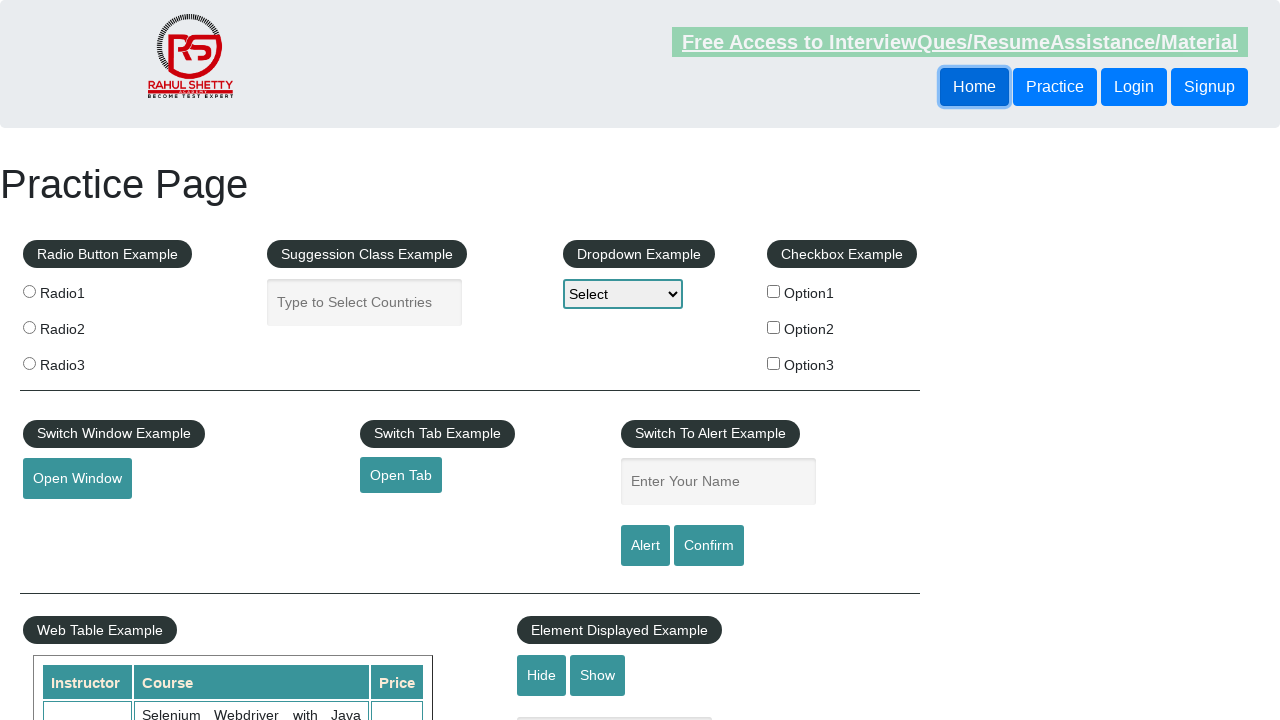

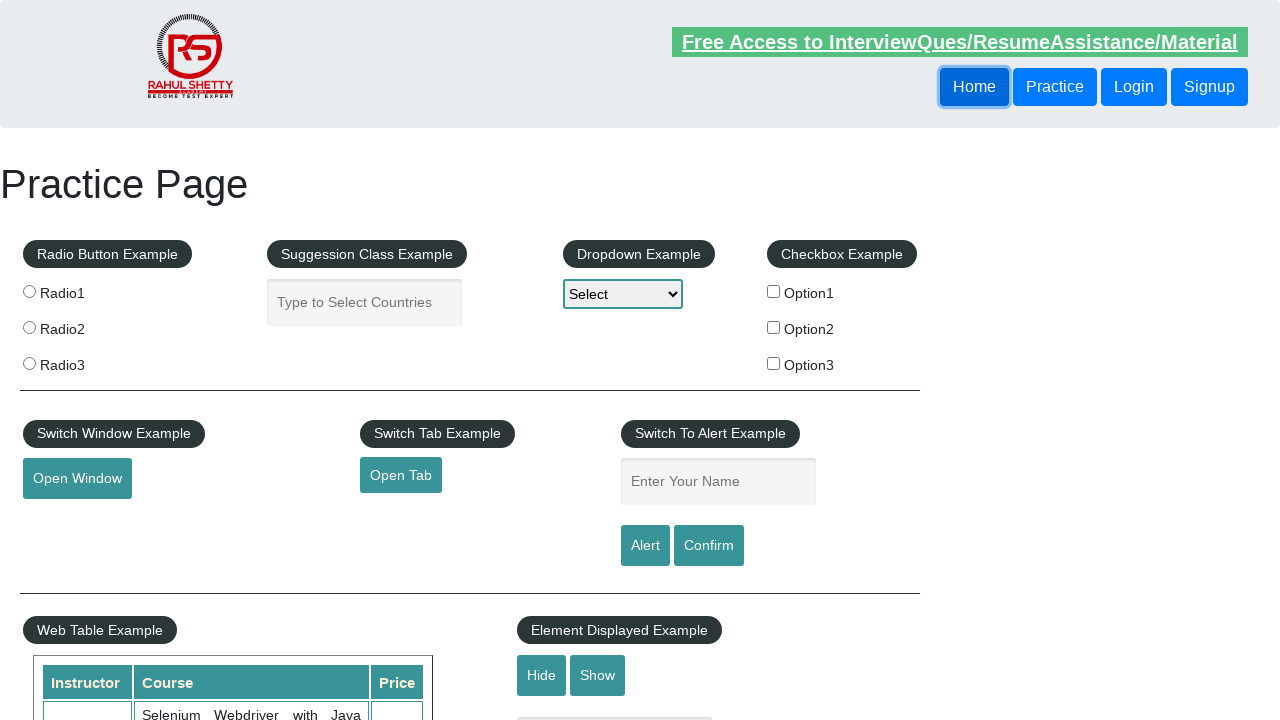